Tests YouTube search functionality by entering a search query into the search input field

Starting URL: https://www.youtube.com

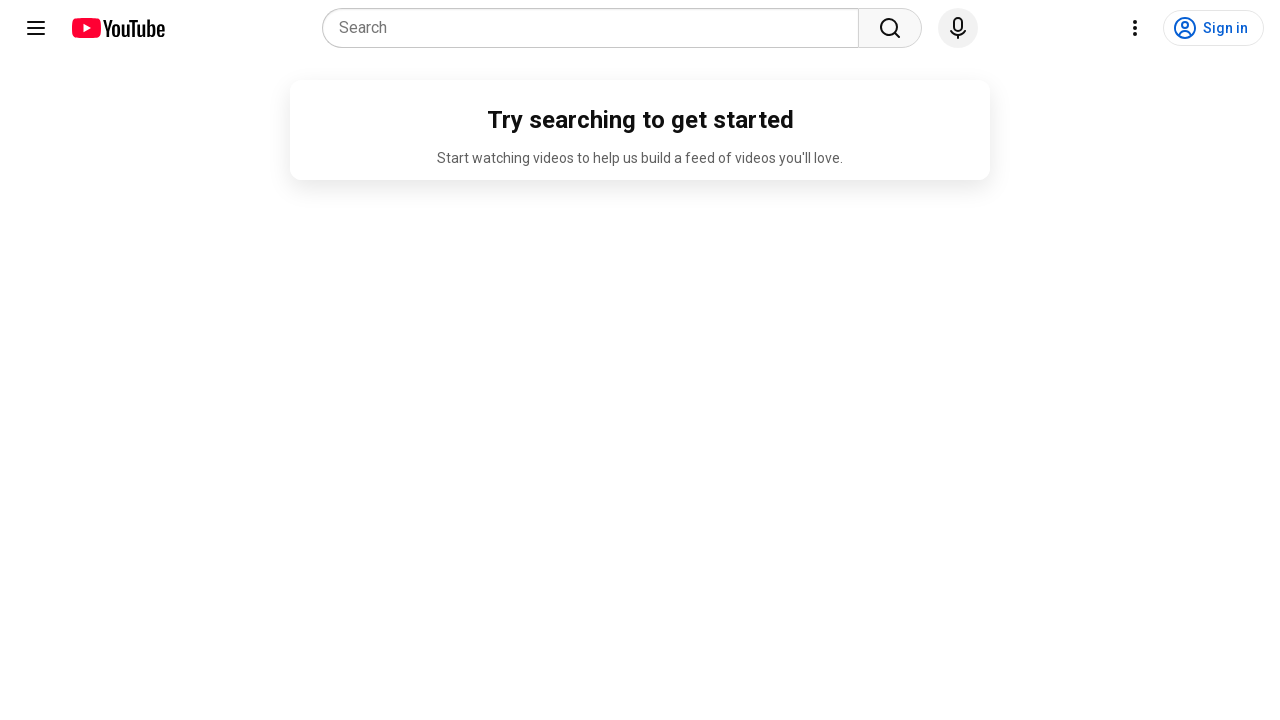

Filled YouTube search input with 'ABCD' on input[placeholder='Search']
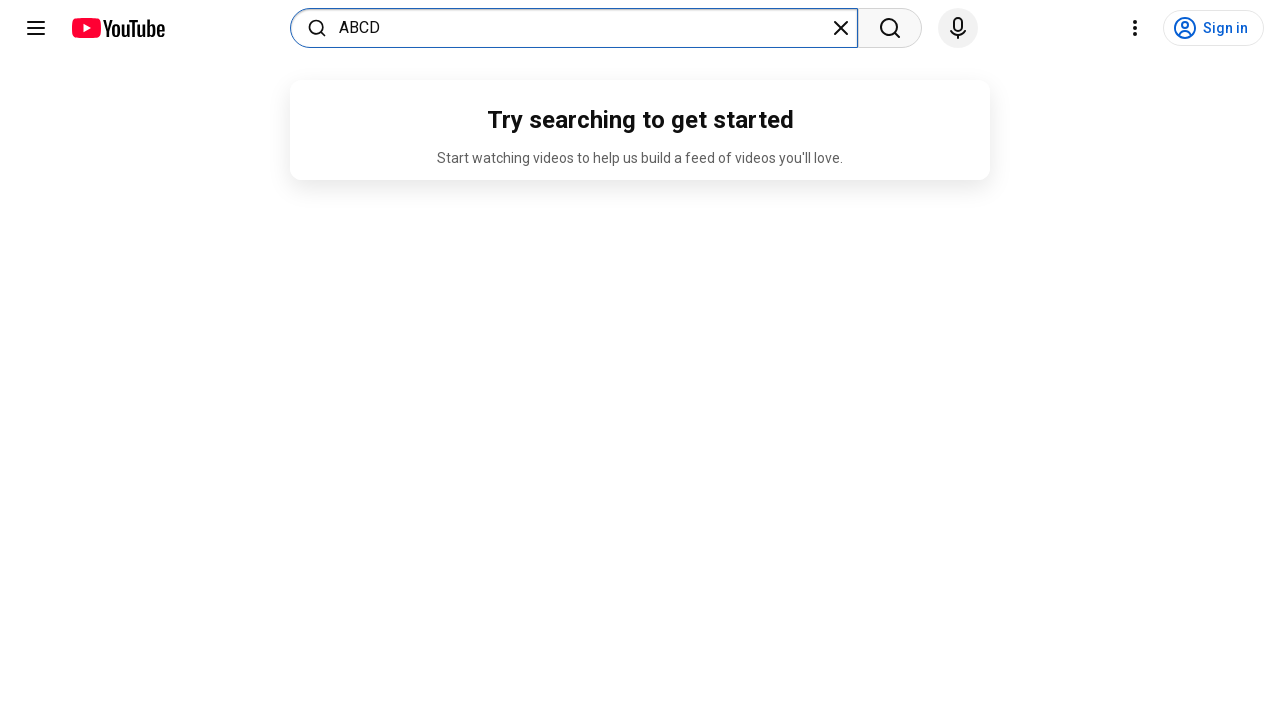

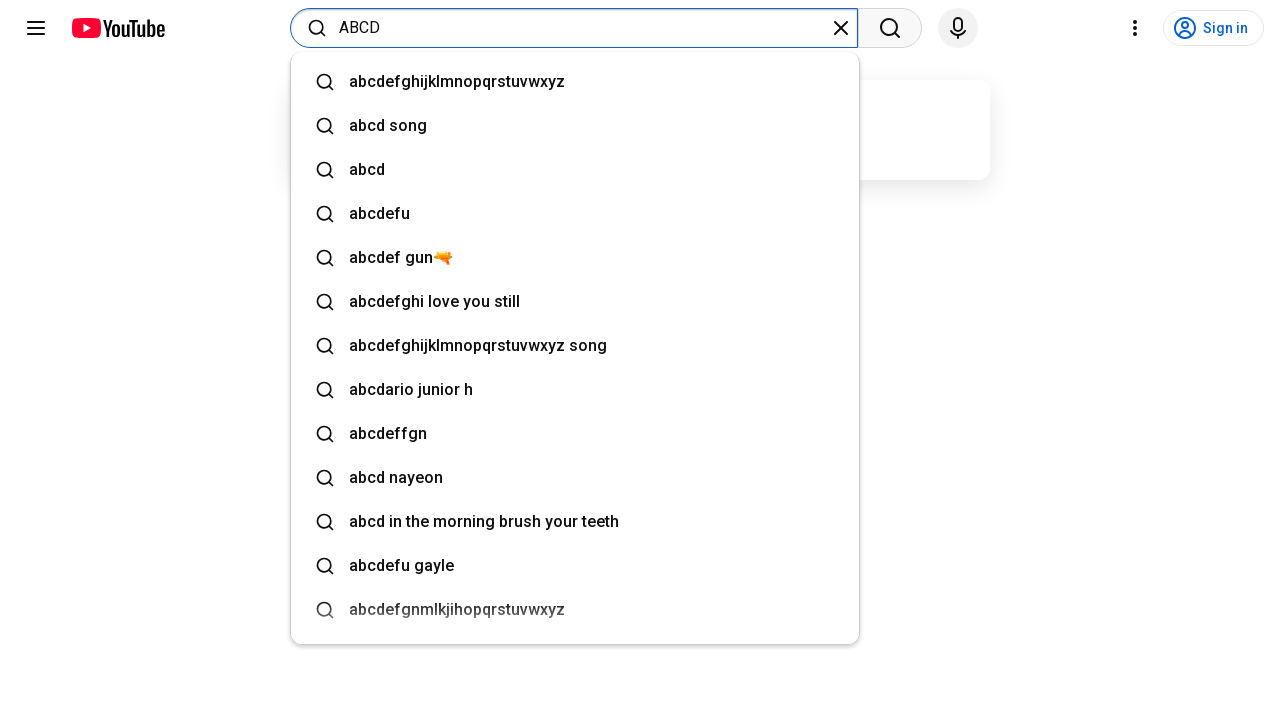